Searches for books on Hanbit publishing website by keyword and clicks the "more" button to expand search results

Starting URL: https://www.hanbit.co.kr/search/search_list.html?keyword=파이썬

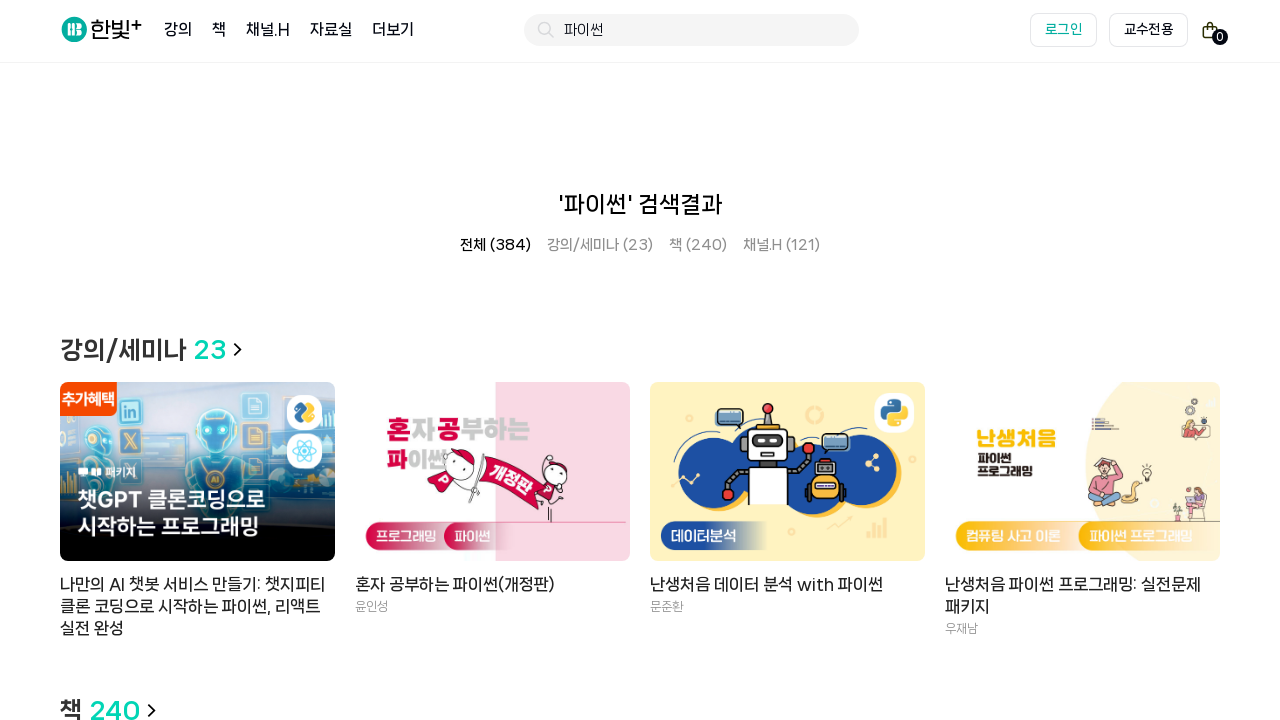

Clicked the 'more' button to expand search results at (640, 694) on xpath=//*[@id="container"]/div[2]/div/div[2]/h2
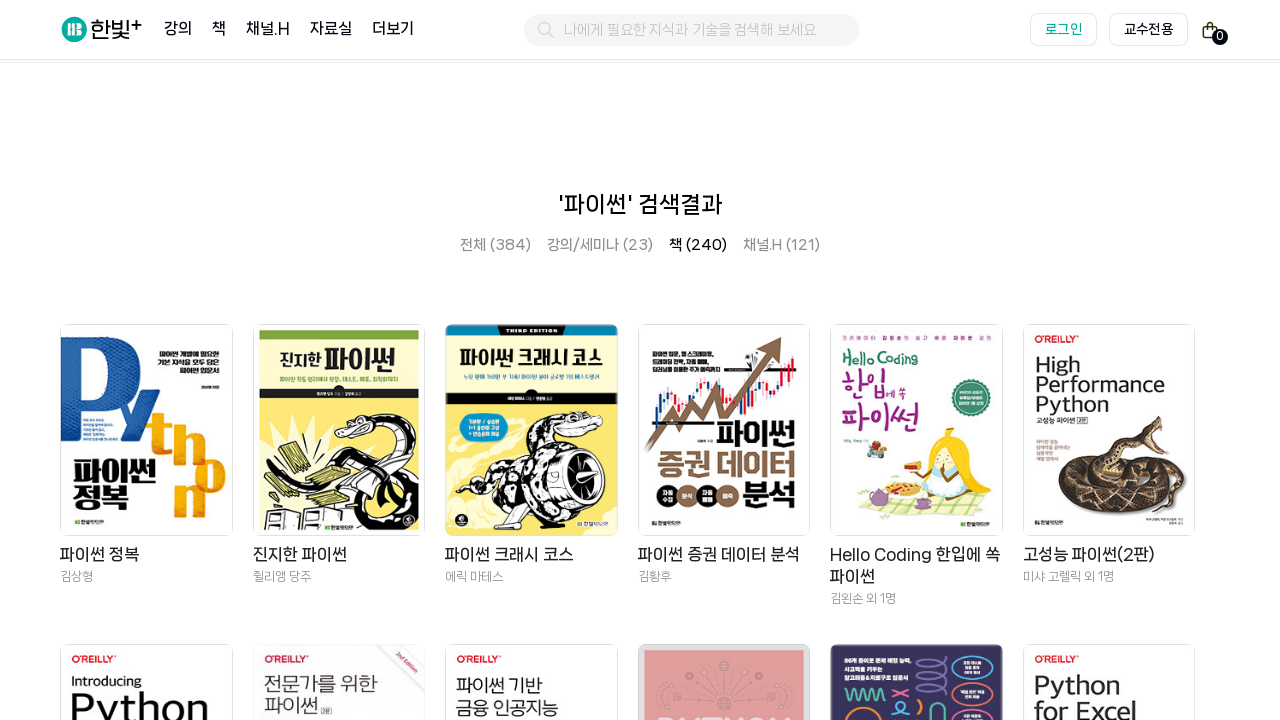

Expanded search results loaded
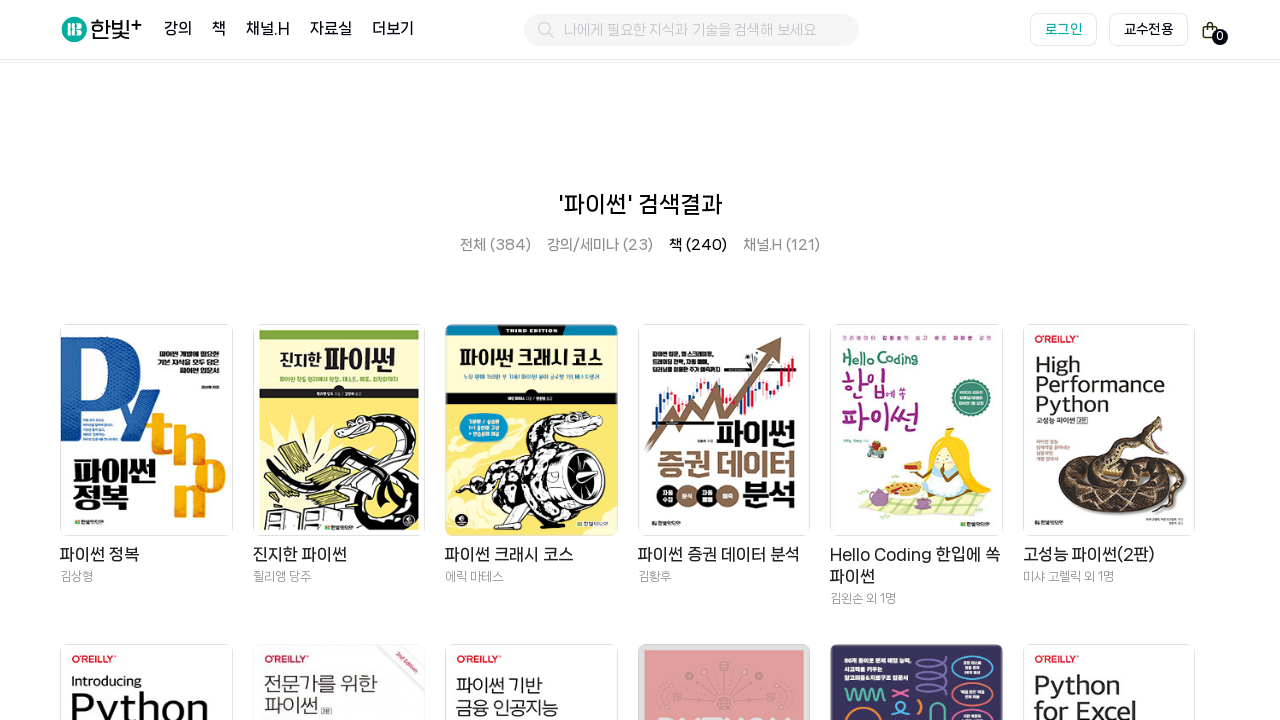

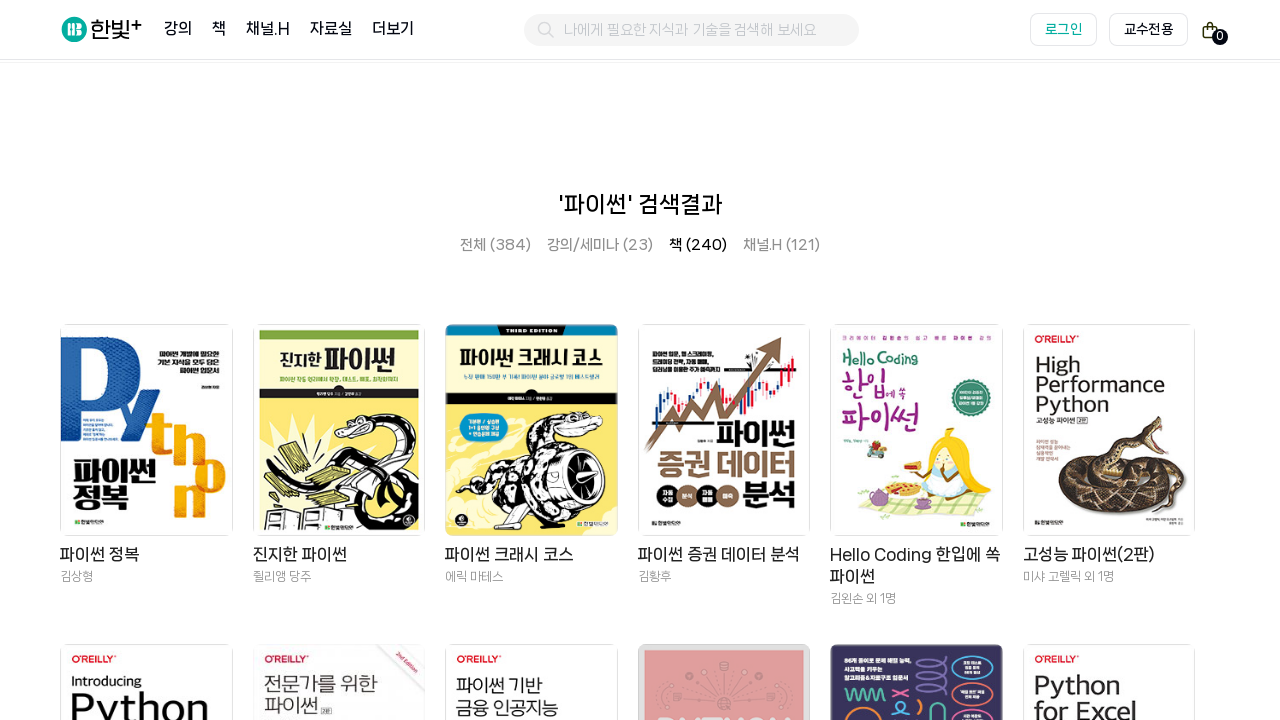